Updates product quantity in cart, adds product to cart, and navigates to cart view

Starting URL: https://automationexercise.com/product_details/1

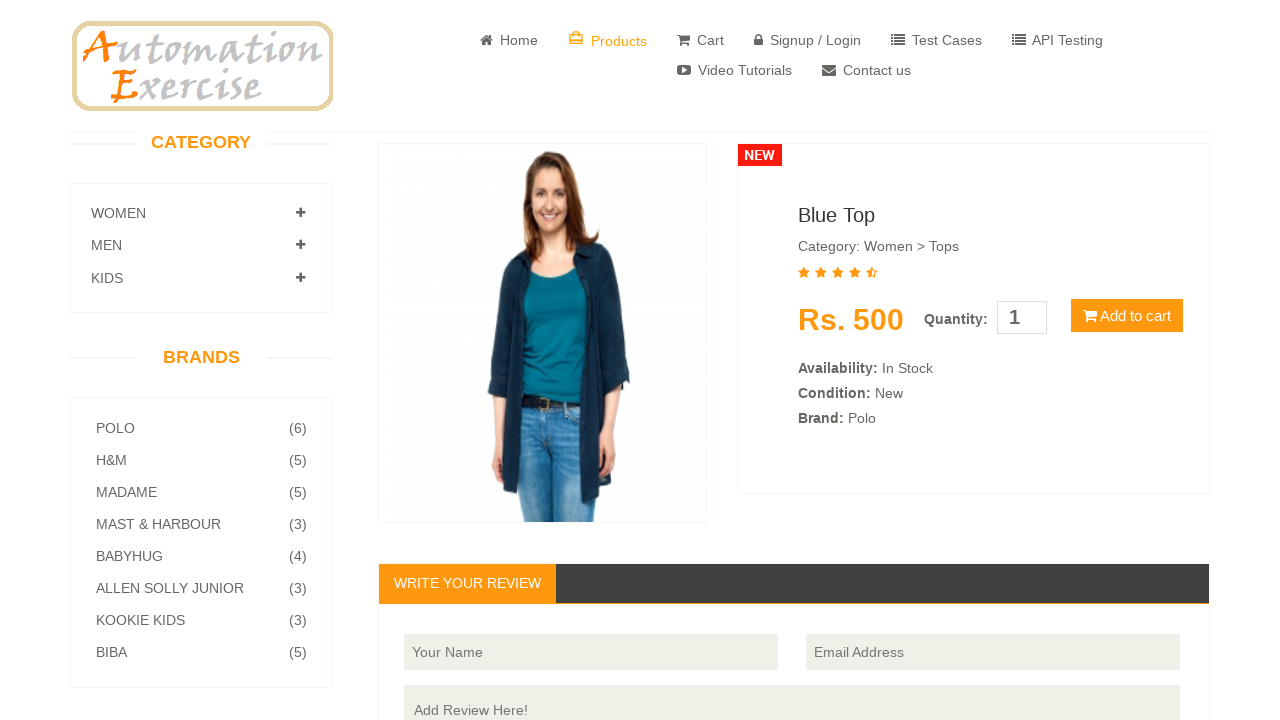

Cleared quantity field on #quantity
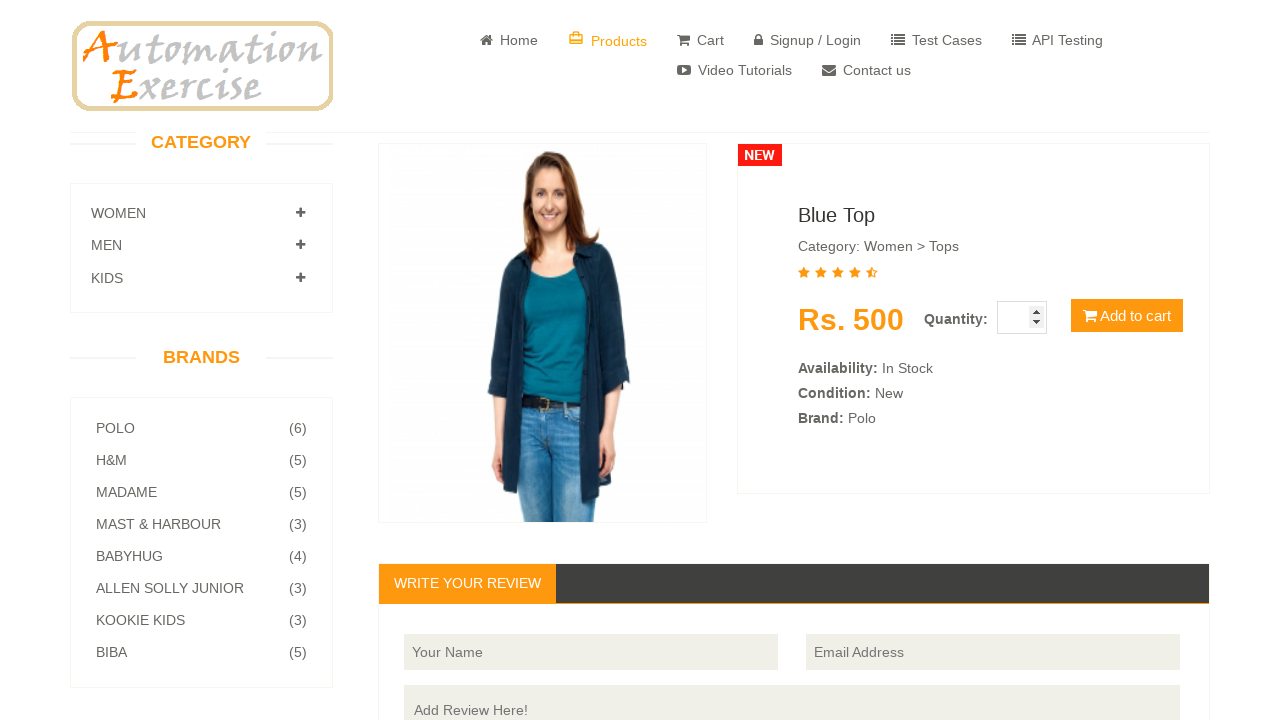

Filled quantity field with '2' on #quantity
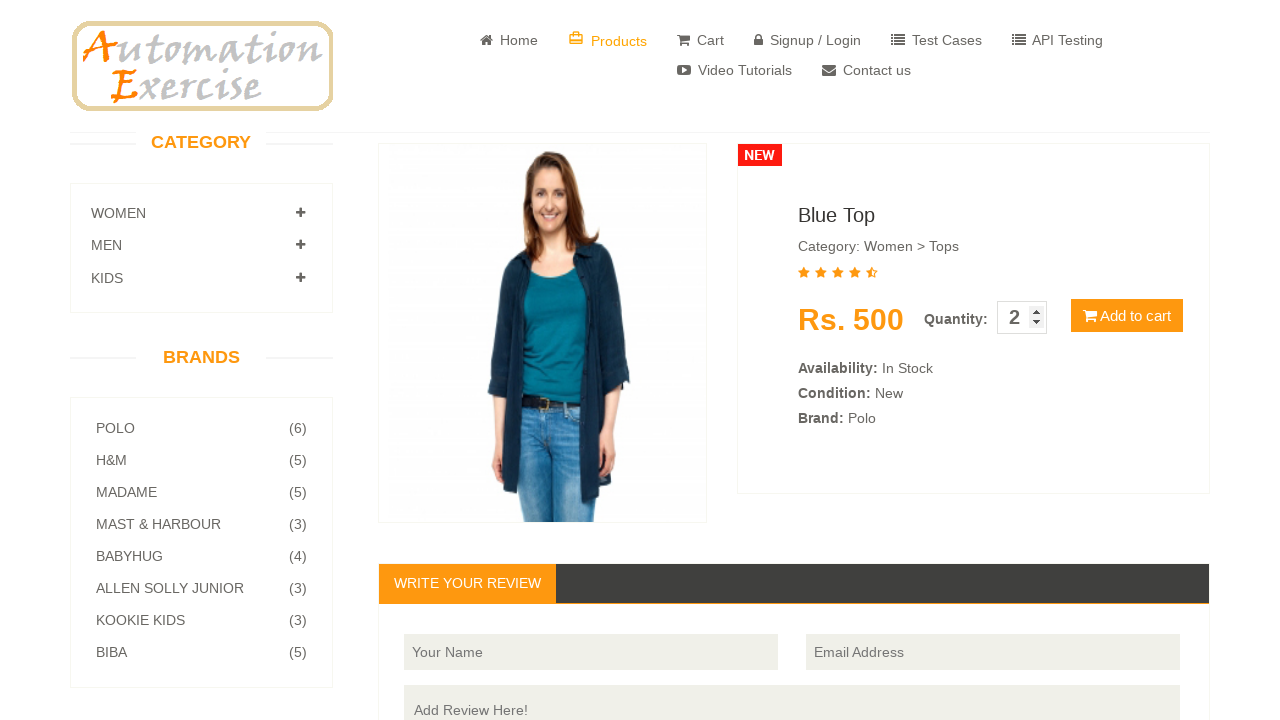

Clicked Add to Cart button at (1127, 316) on button.cart
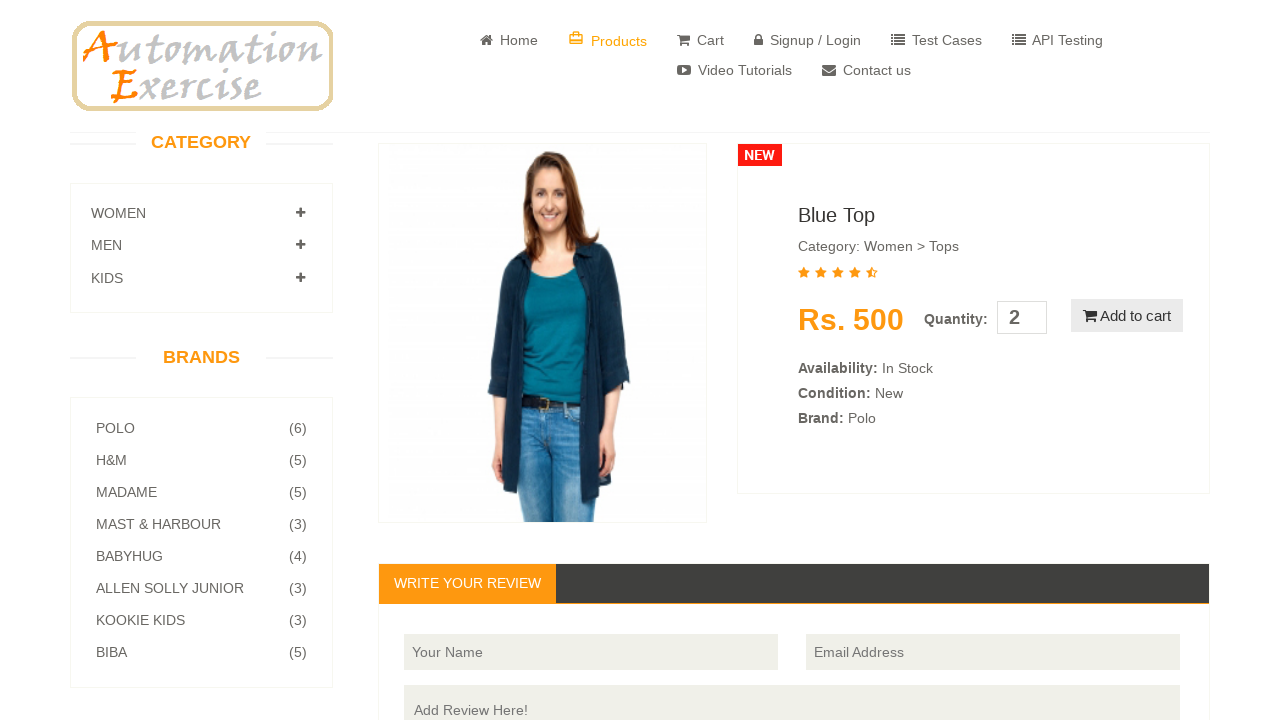

Cart modal appeared
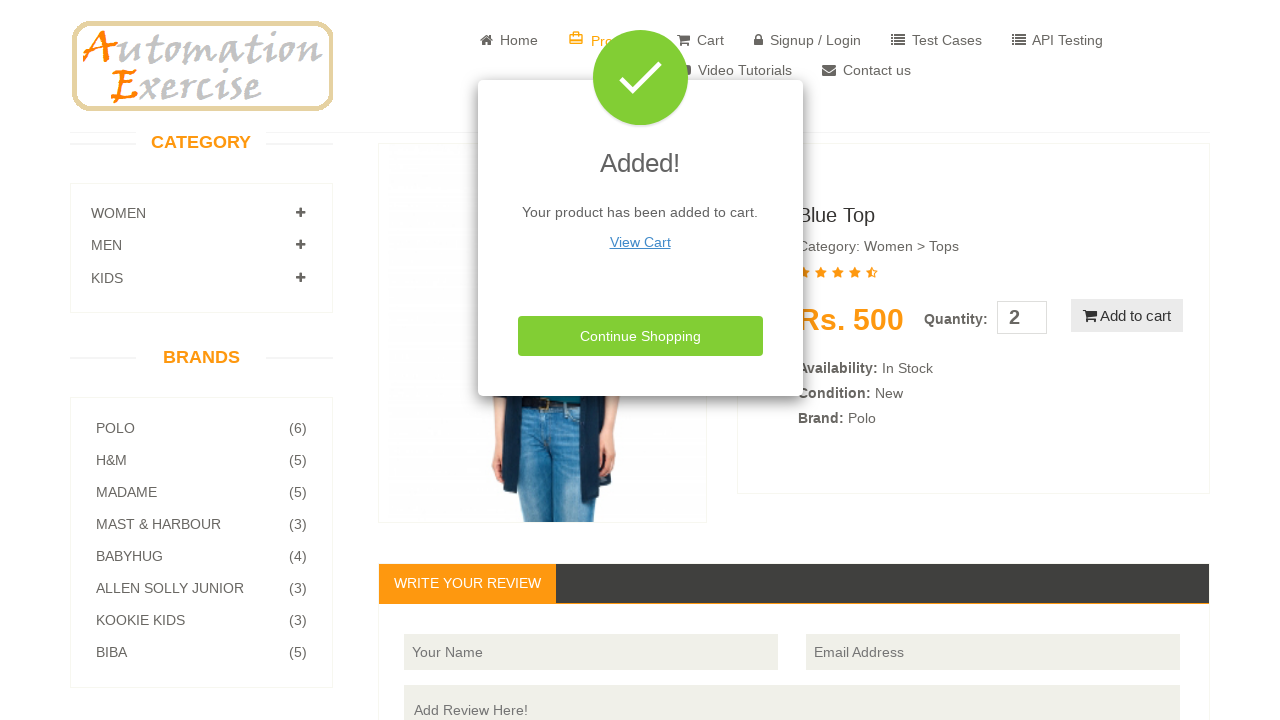

Clicked View Cart link in modal at (640, 242) on p a[href='/view_cart']
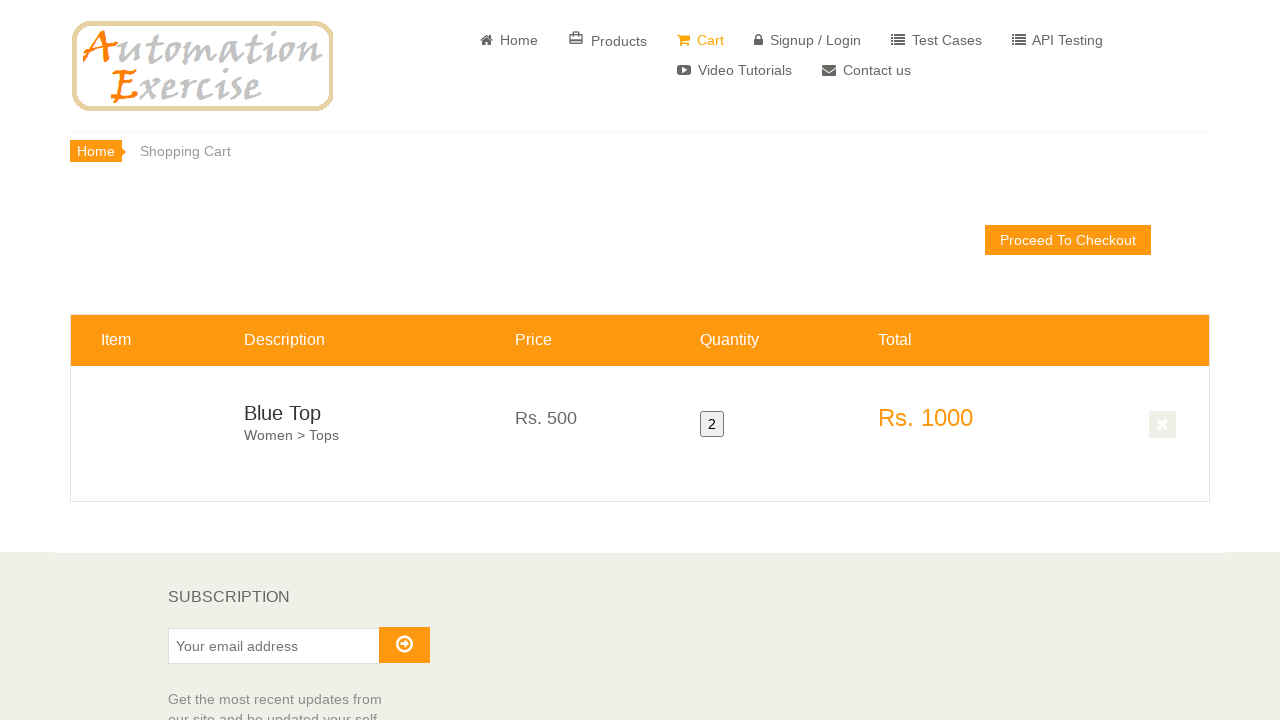

Cart page loaded with cart info table
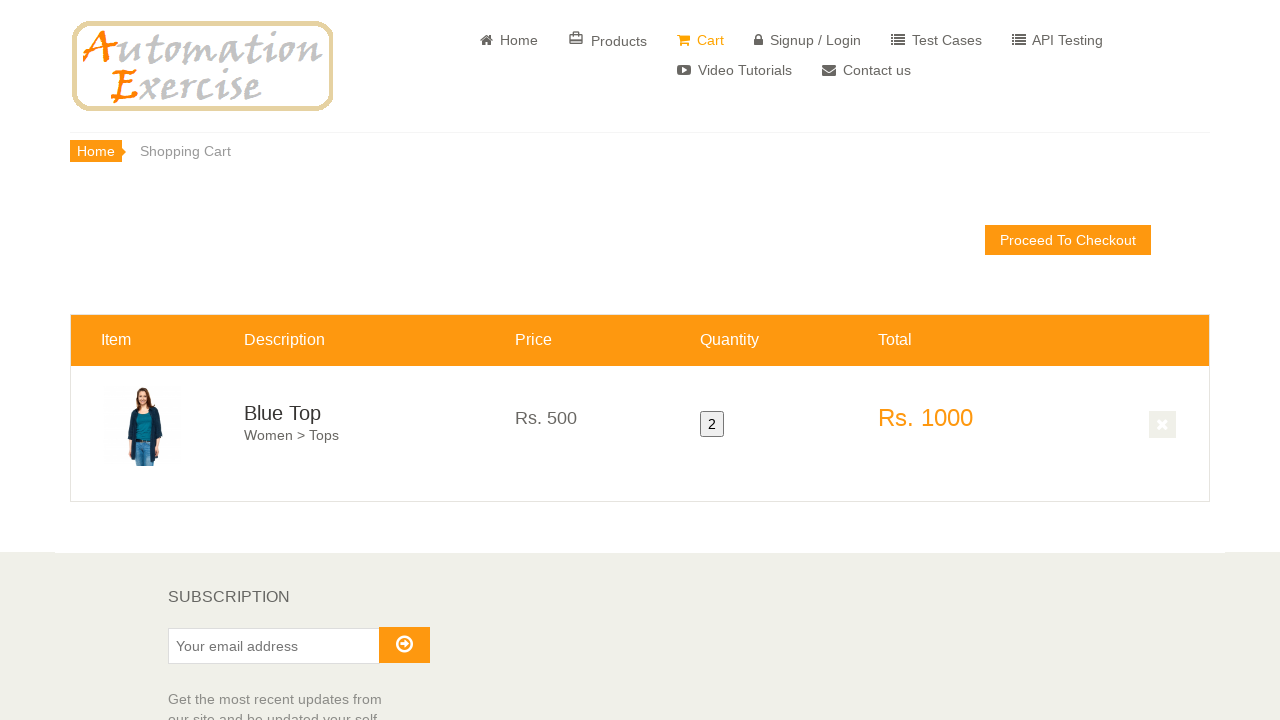

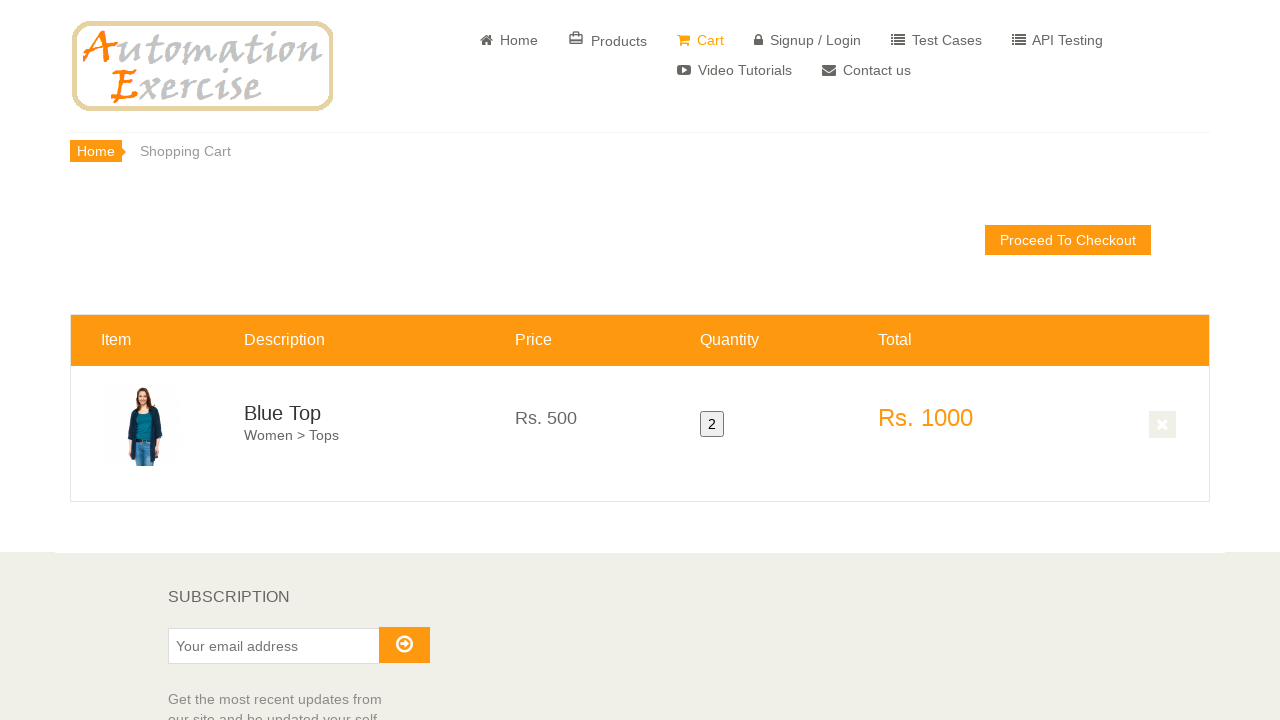